Tests dynamic control removal functionality by clicking a remove button and verifying the success message appears

Starting URL: http://the-internet.herokuapp.com/dynamic_controls

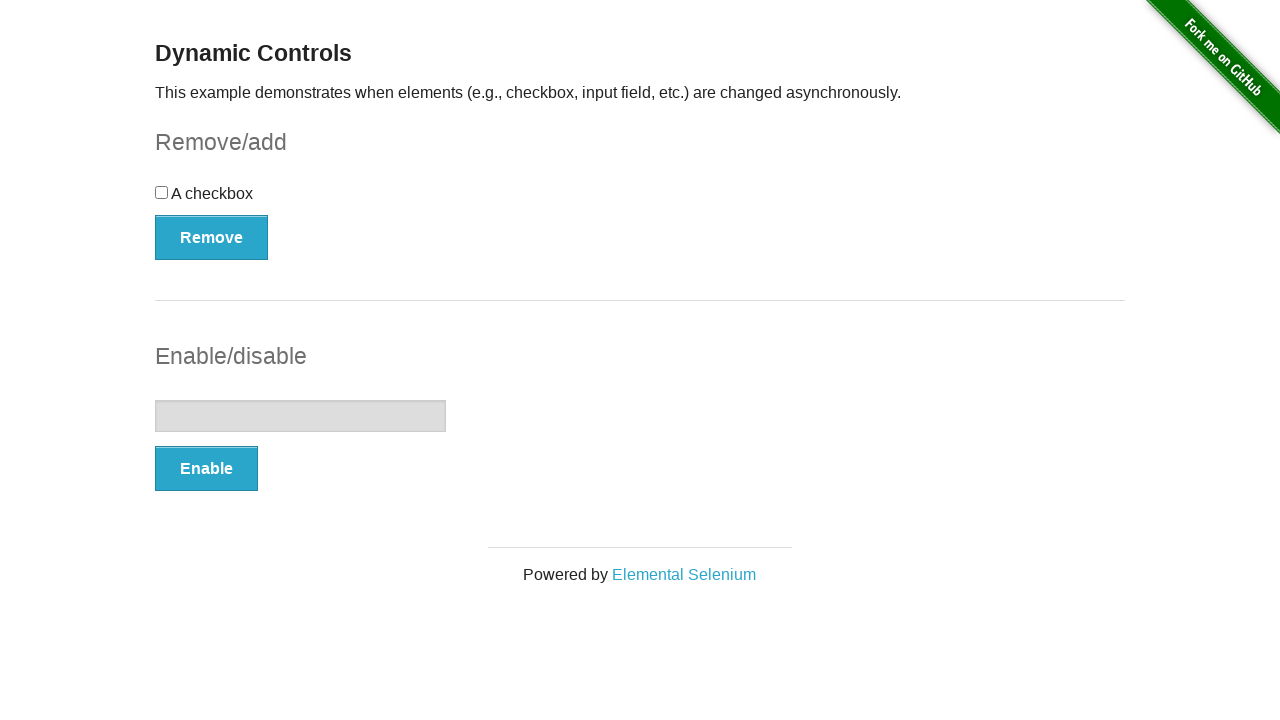

Clicked remove button to remove checkbox at (212, 237) on xpath=//button[@onclick='swapCheckbox()']
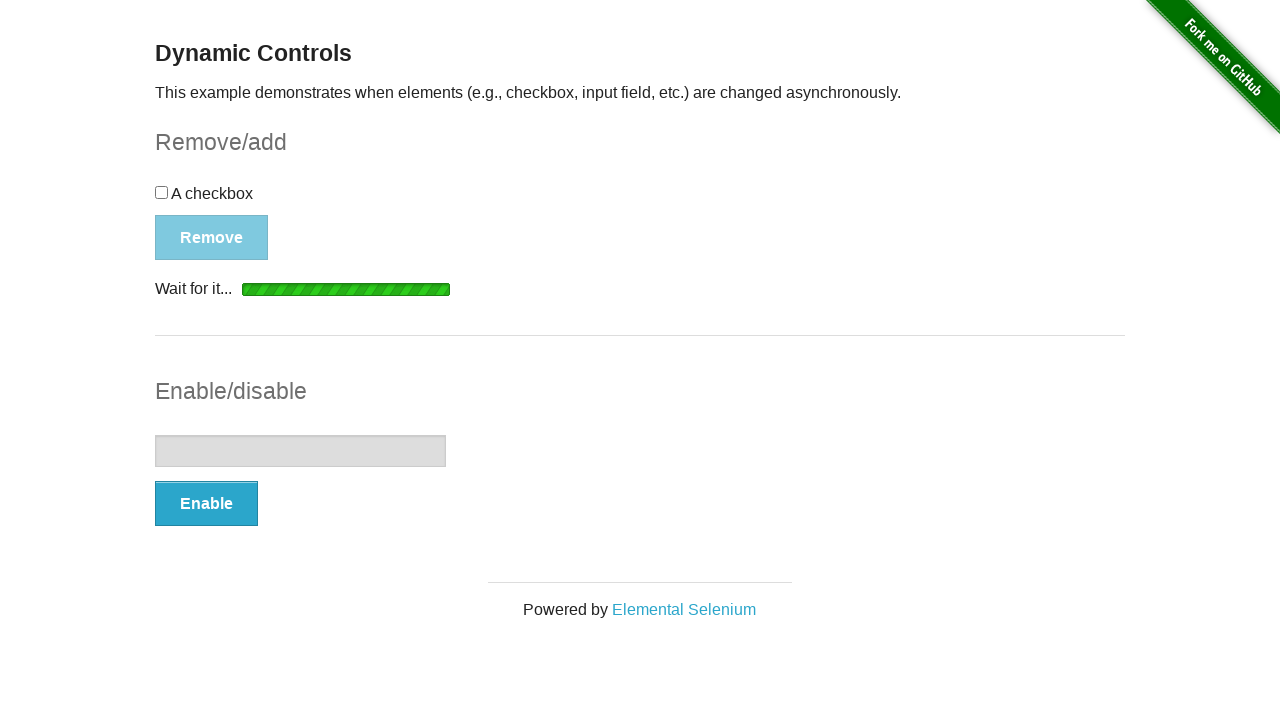

Success message appeared and became visible
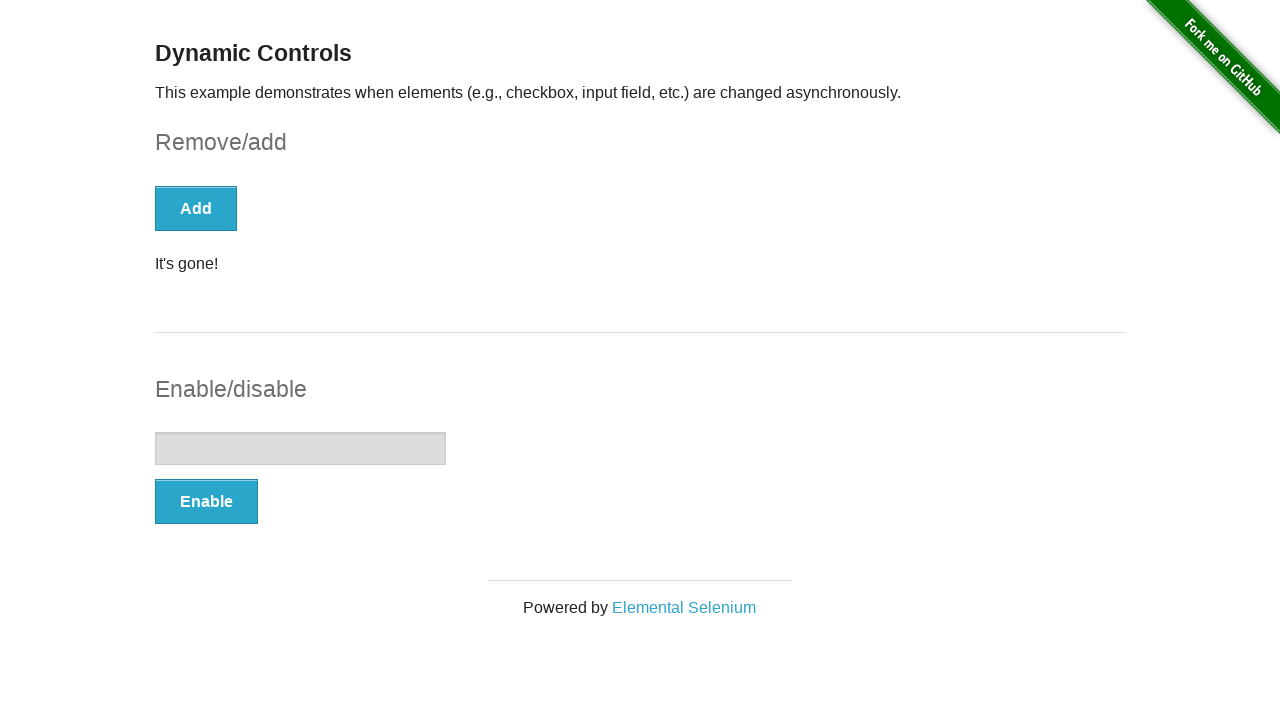

Located success message element
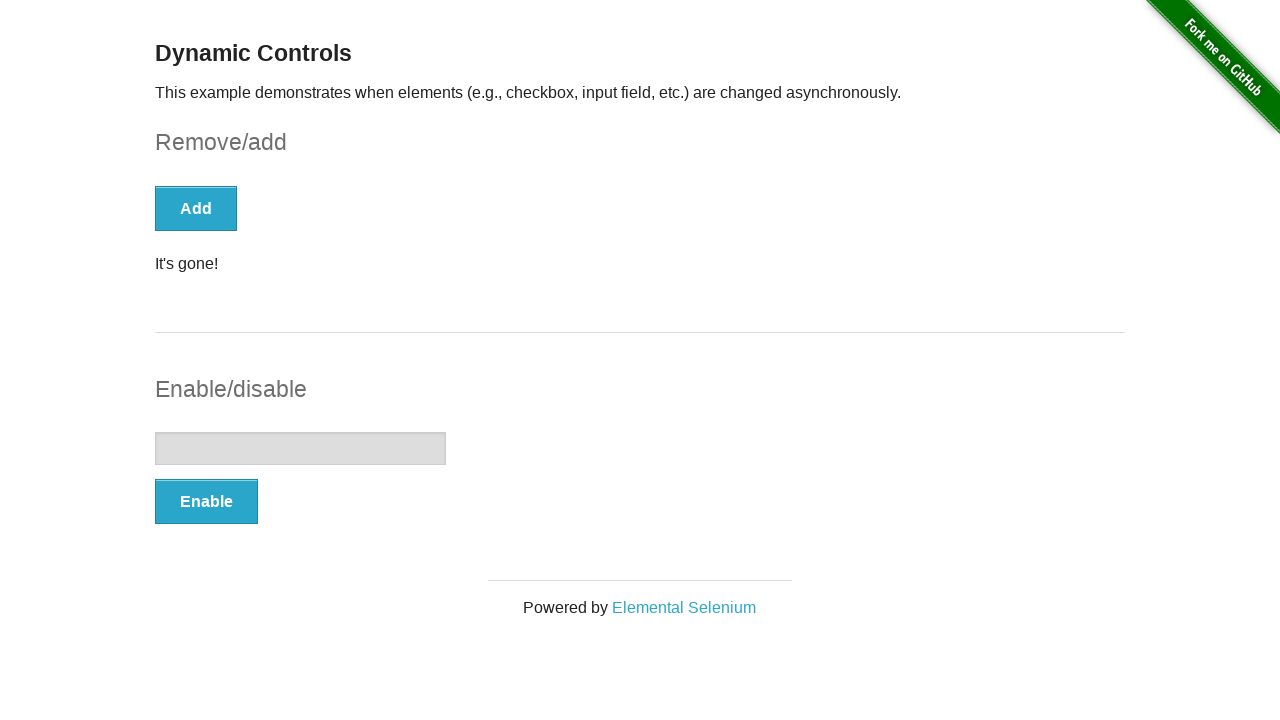

Verified success message is visible
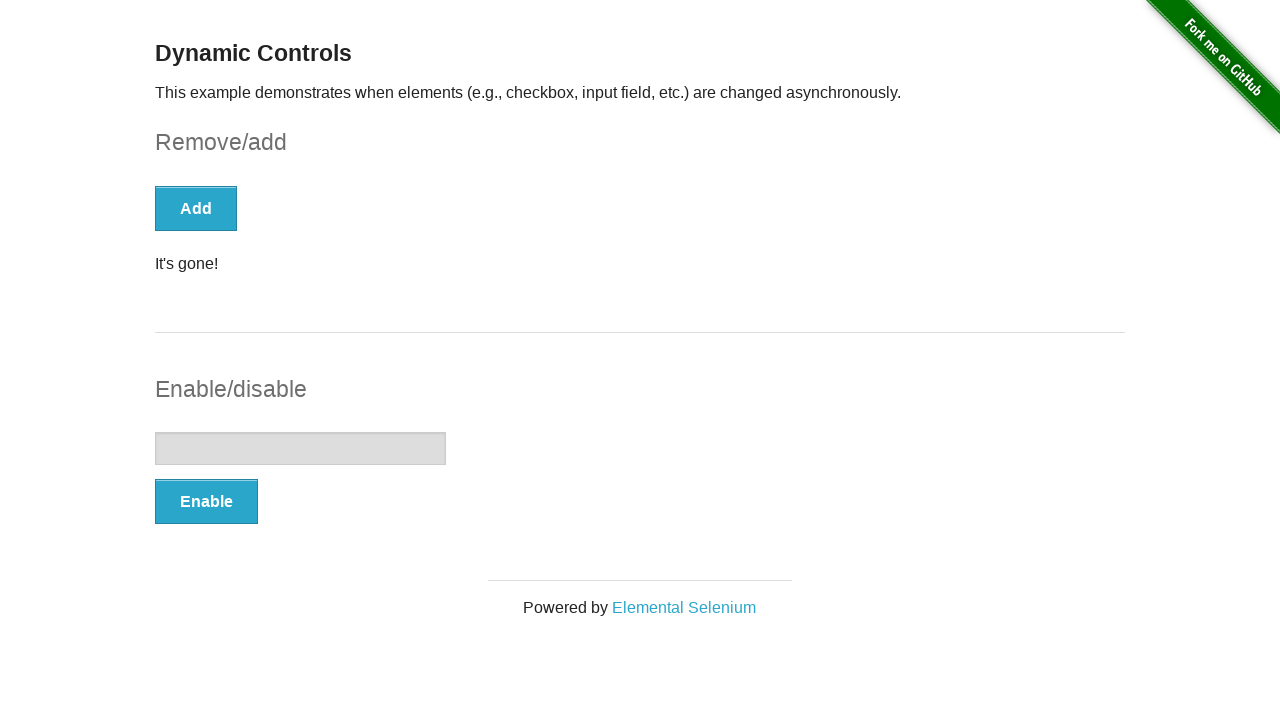

Verified success message displays 'It's gone!'
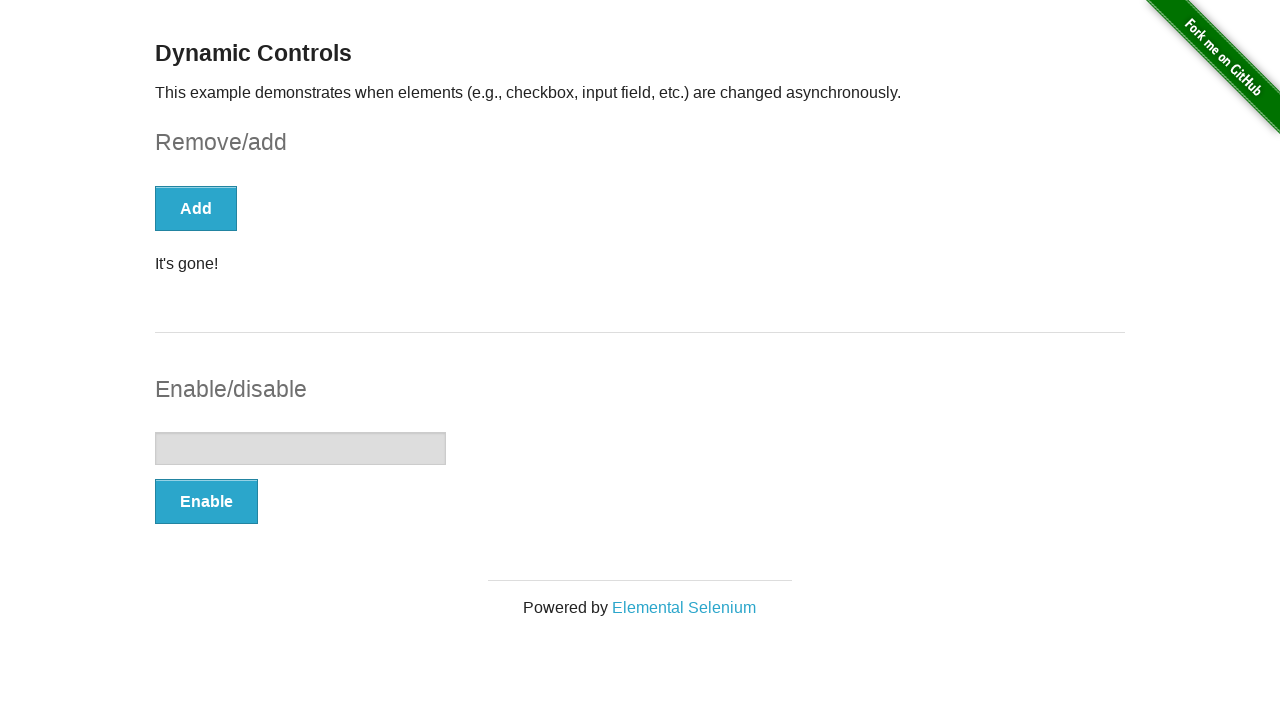

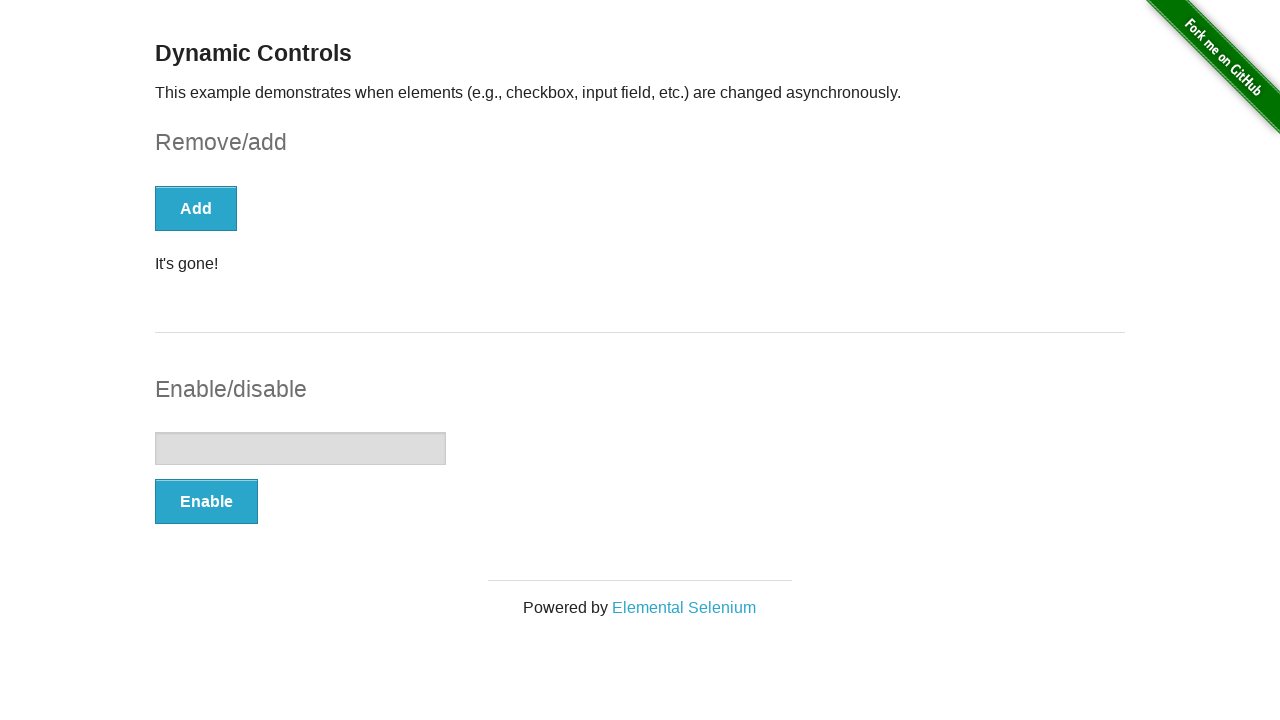